Tests multi-select dropdown functionality by selecting and deselecting options using different methods (visible text, index, and value)

Starting URL: https://v1.training-support.net/selenium/selects

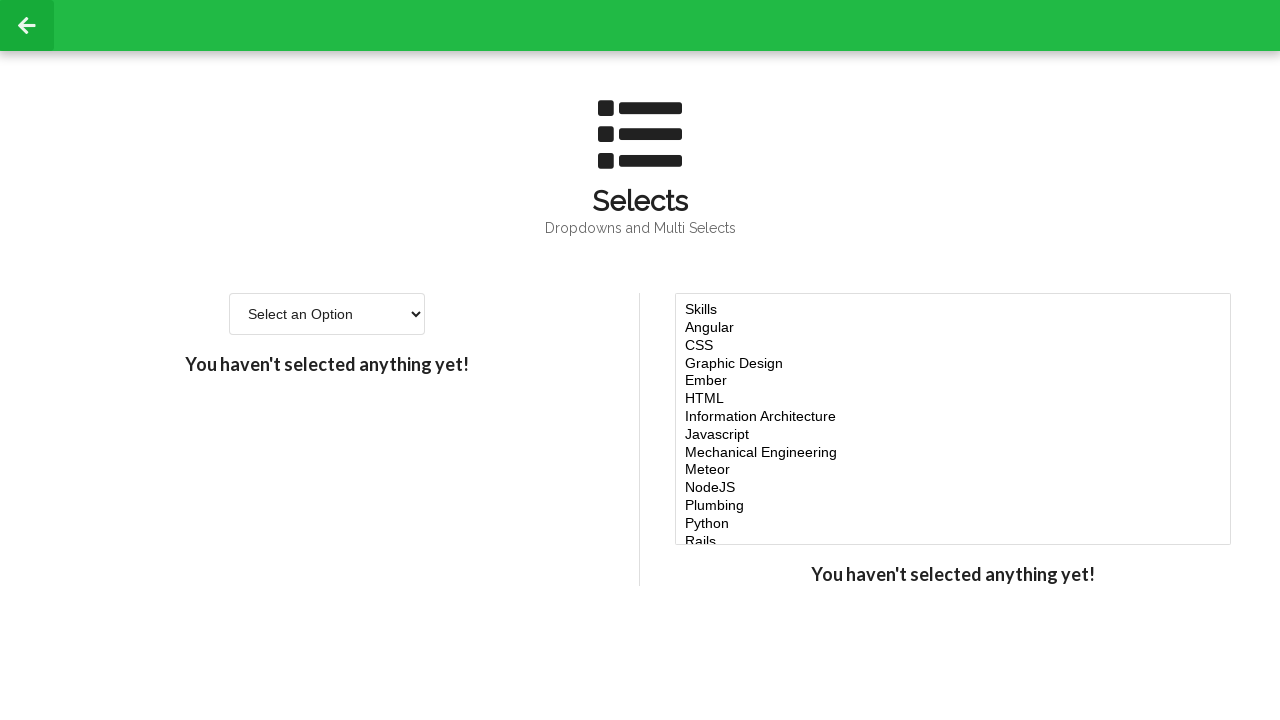

Located multi-select dropdown element
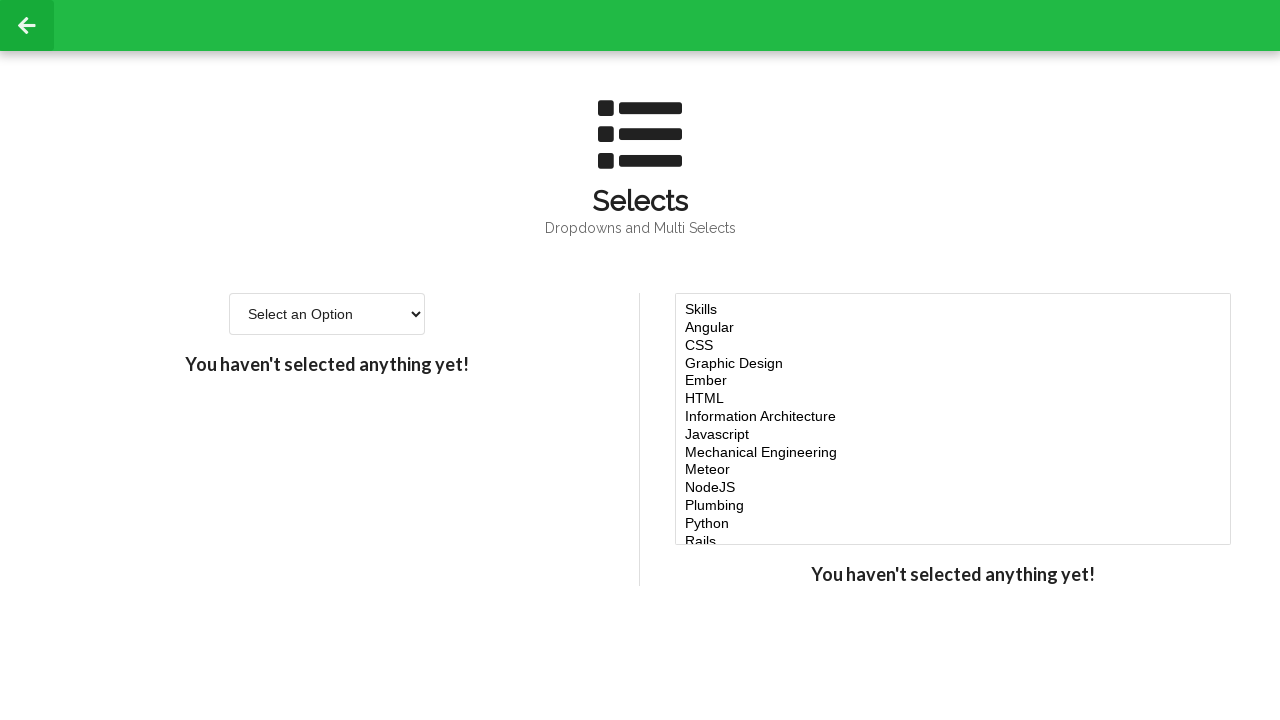

Selected 'Javascript' option by visible text on #multi-select
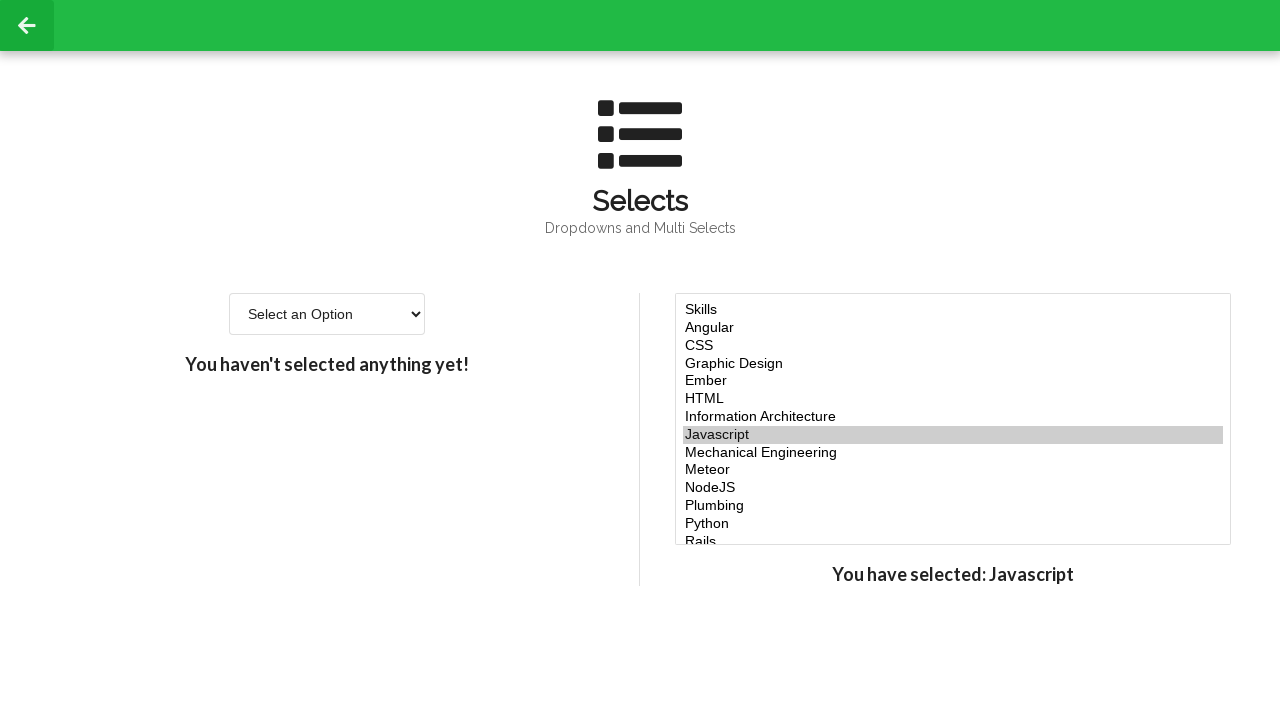

Selected options at indices 4 and 5 on #multi-select
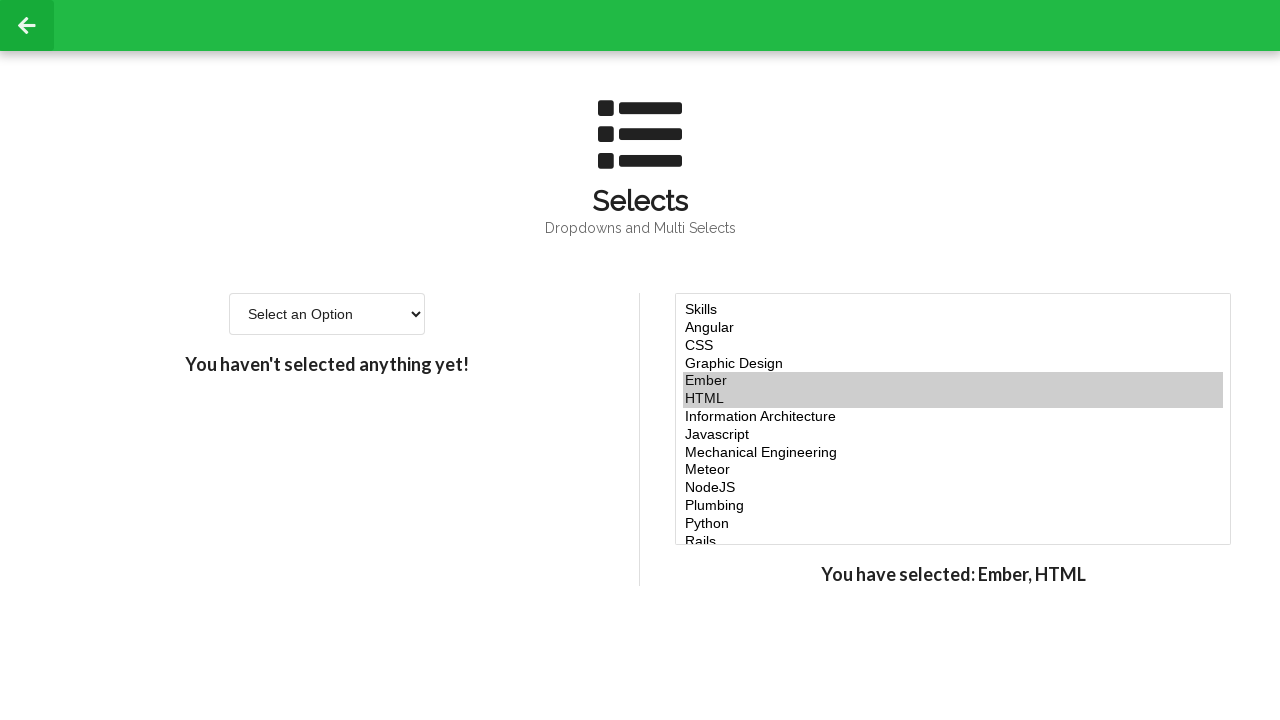

Selected option with value 'node' on #multi-select
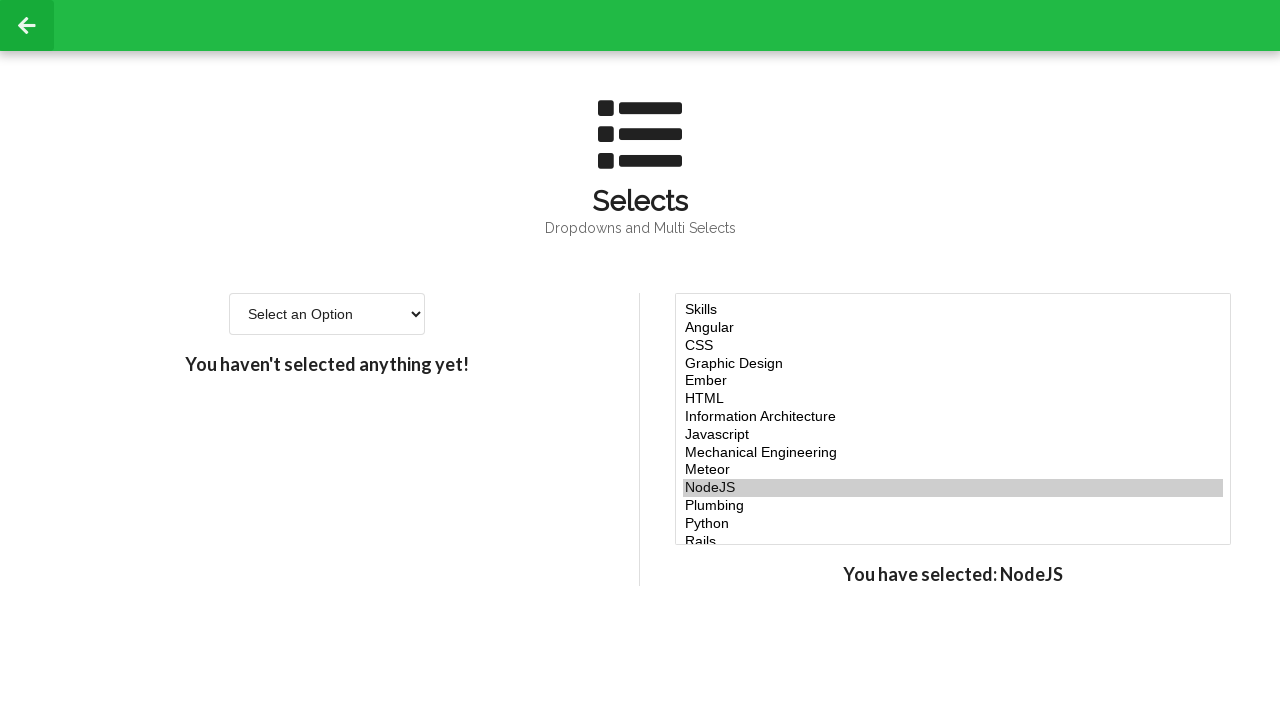

Retrieved all currently selected option values
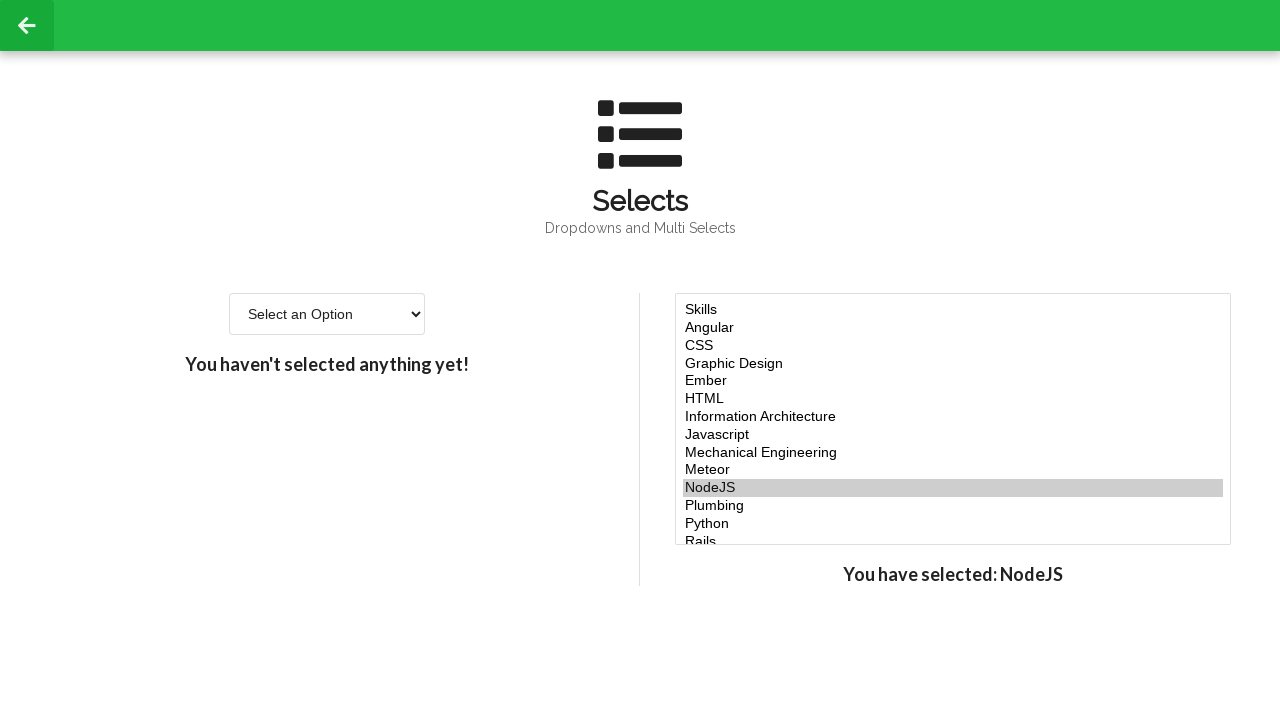

Retrieved value of option at index 7
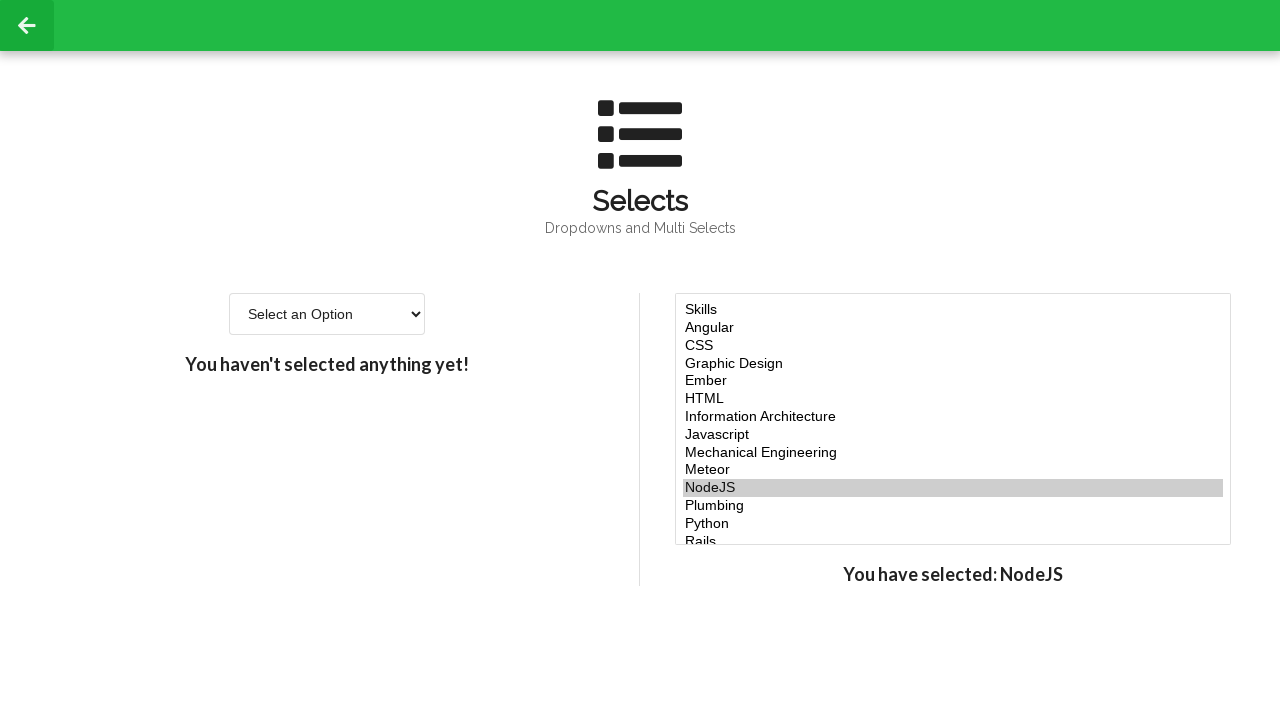

Built new selection list excluding option at index 7
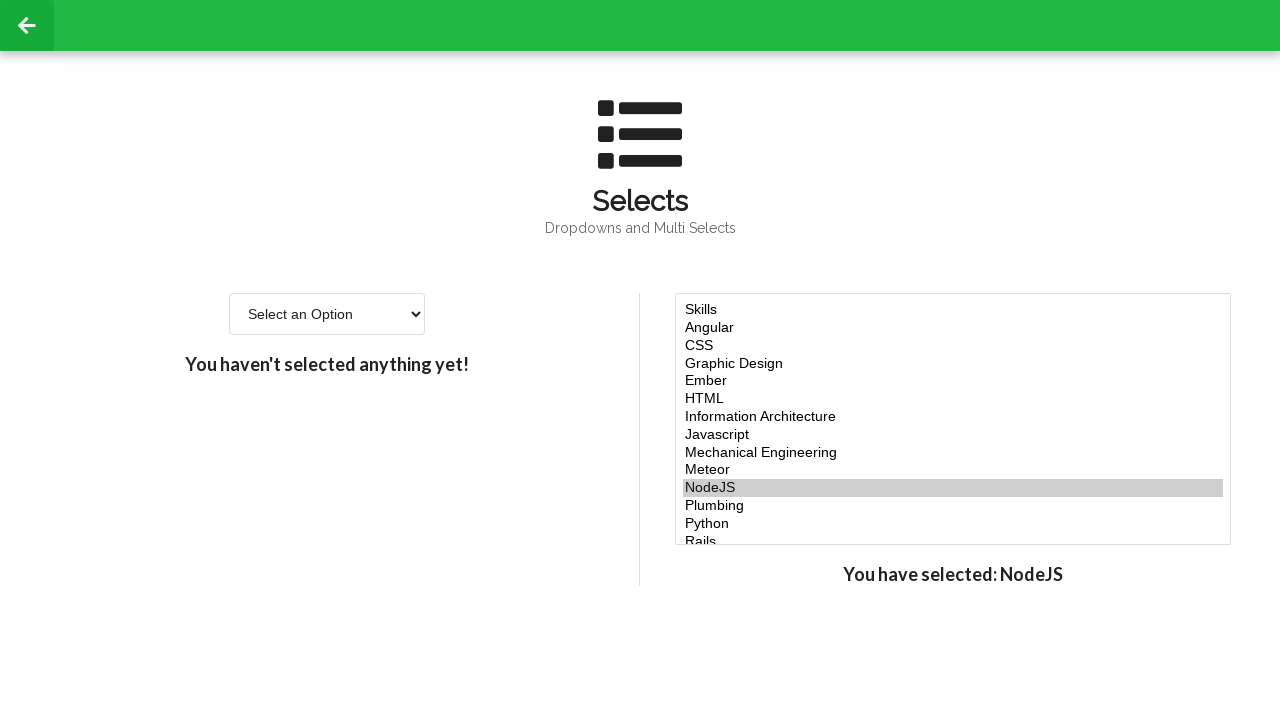

Deselected option at index 7 by re-selecting all other options on #multi-select
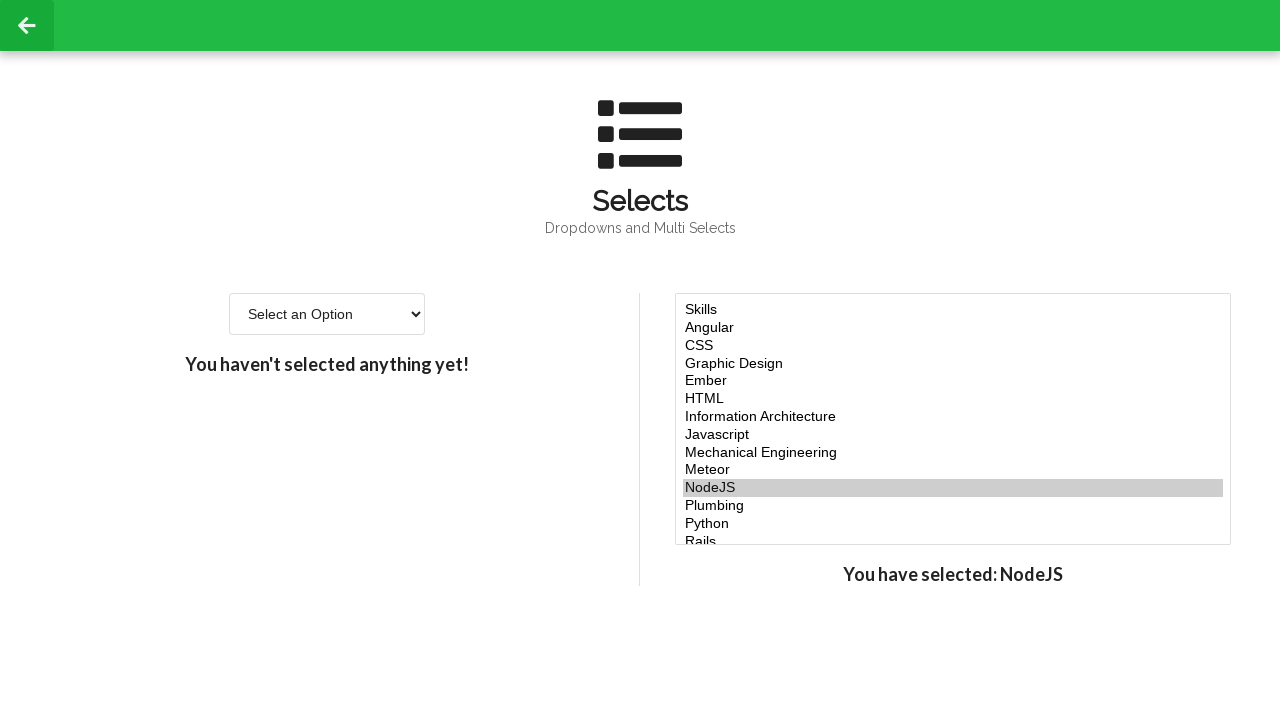

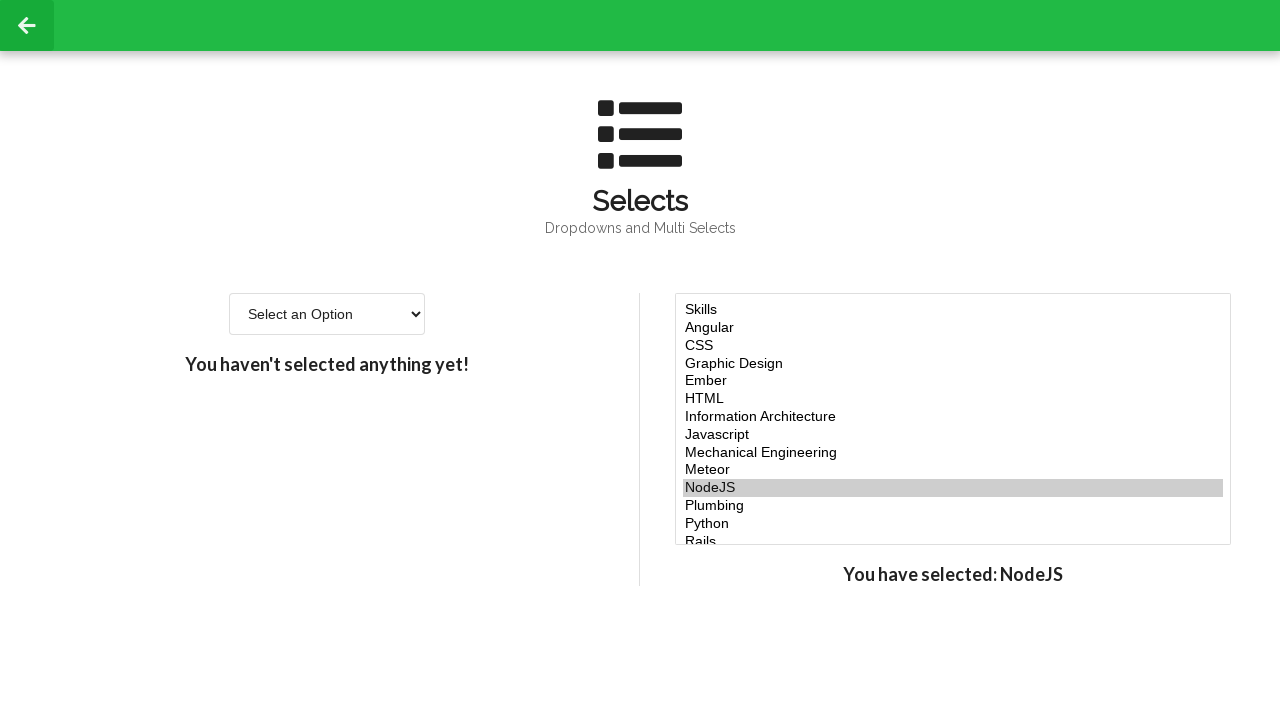